Tests toBeDisabled assertion by toggling disabled state and verifying element is disabled

Starting URL: https://demoapp-sable-gamma.vercel.app/

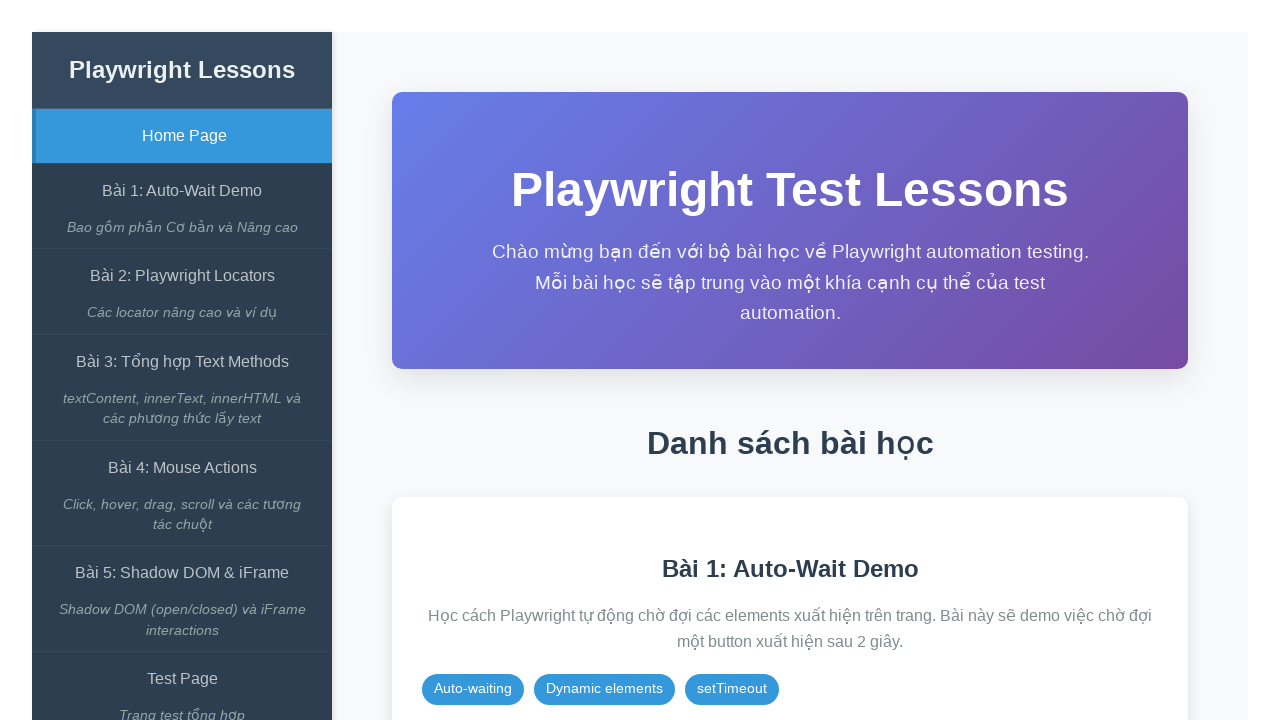

Clicked on the Auto-Wait Demo link at (182, 191) on internal:role=link[name="Bài 1: Auto-Wait Demo"i]
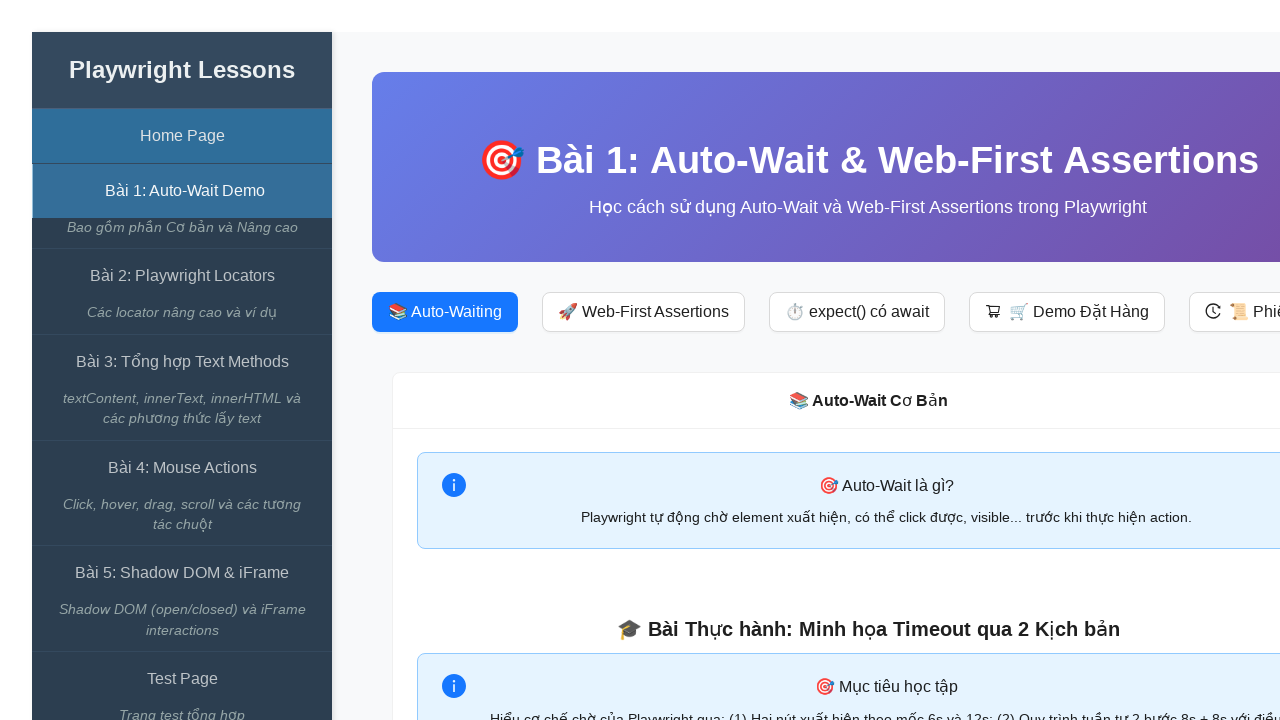

Clicked expect() có await button at (857, 312) on internal:role=button[name="expect() có await"i]
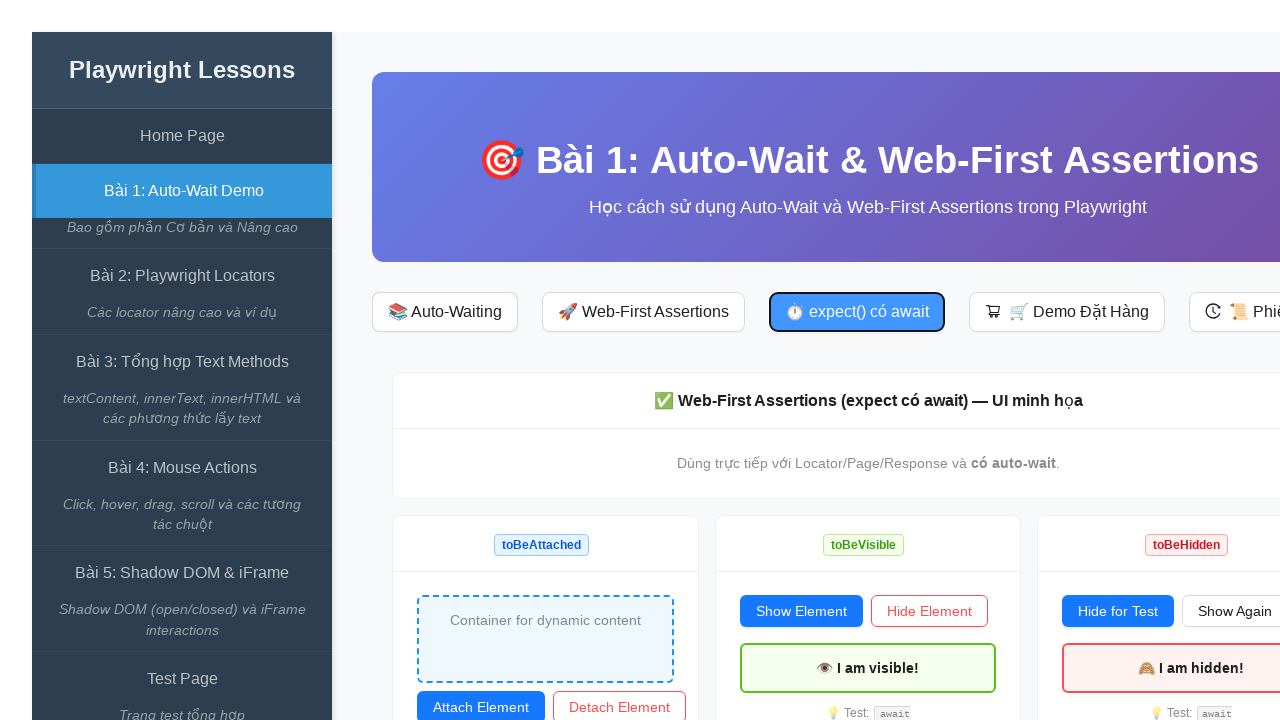

Clicked toggle disabled button to disable the element at (1110, 361) on #toggle-disabled
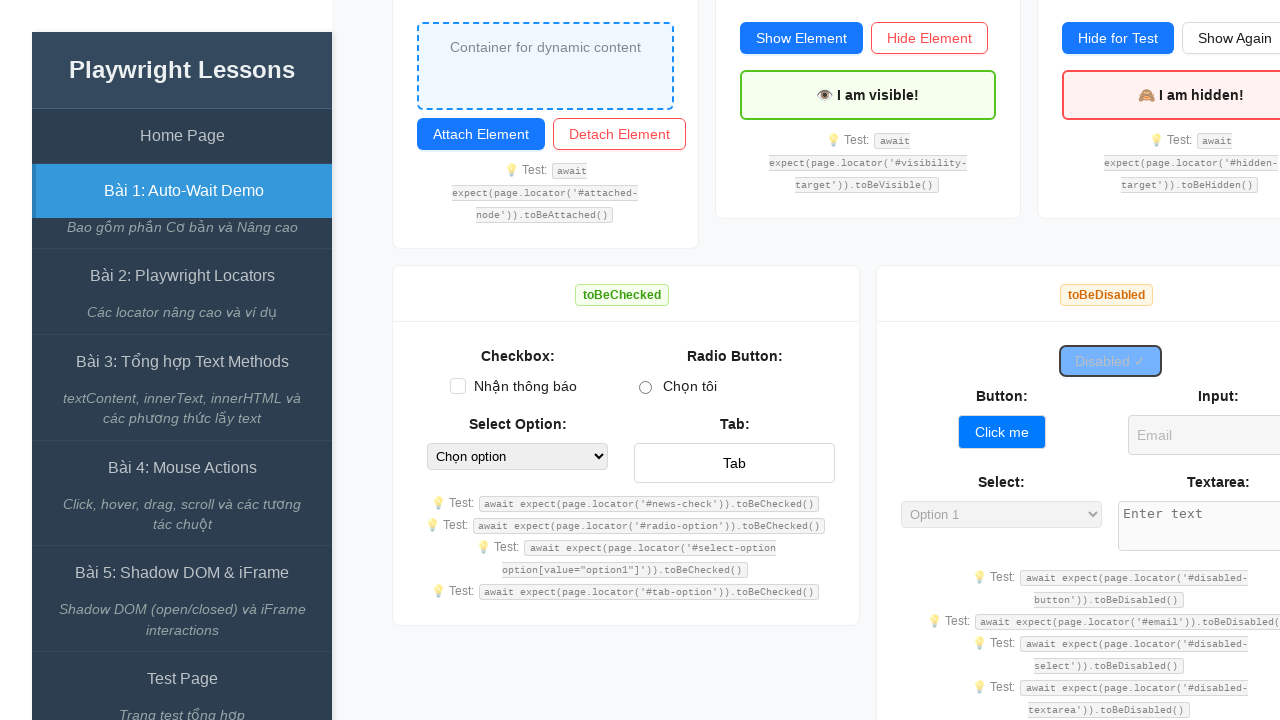

Verified that email element is disabled
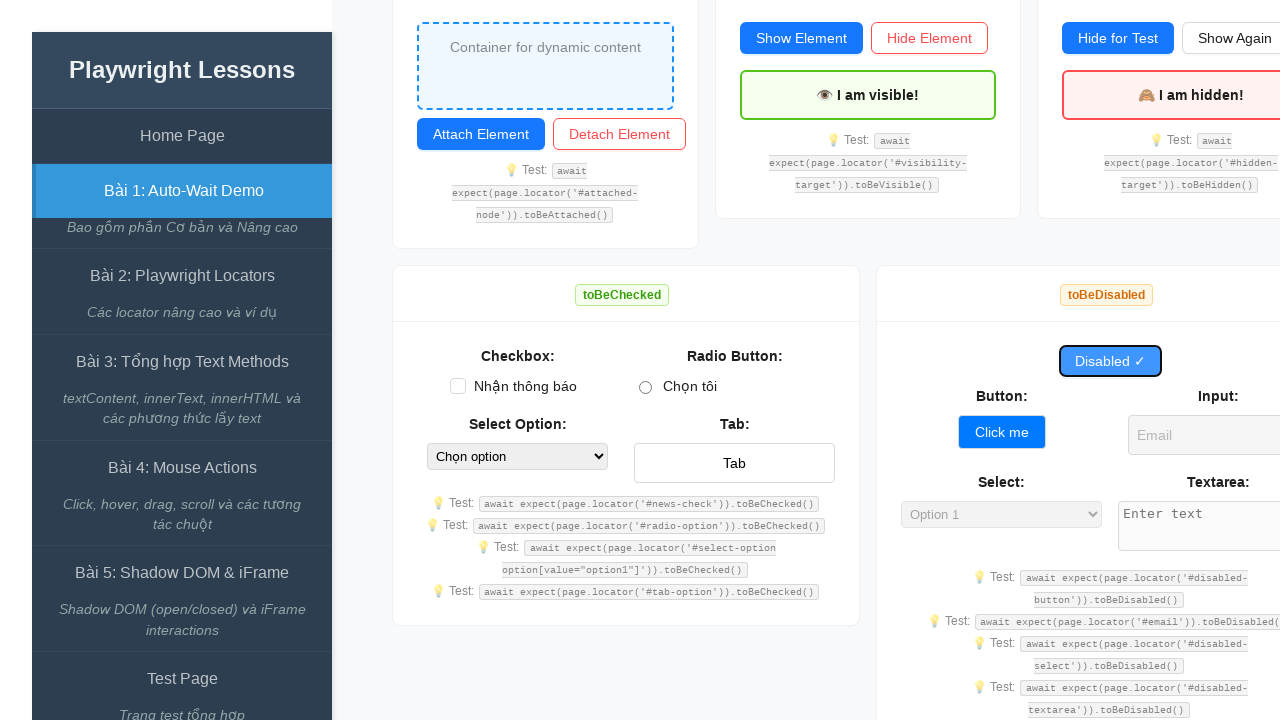

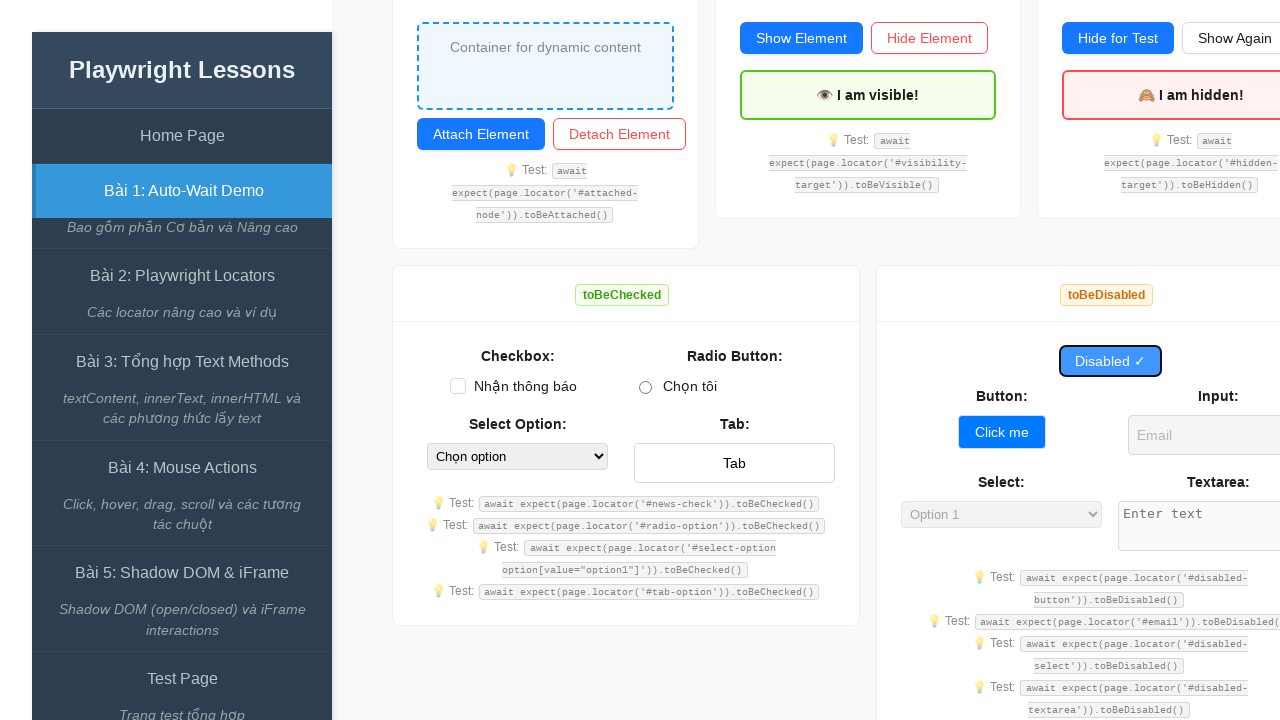